Tests file upload functionality on demoqa.com by selecting a file using the upload input element and verifying the upload completes.

Starting URL: https://demoqa.com/upload-download

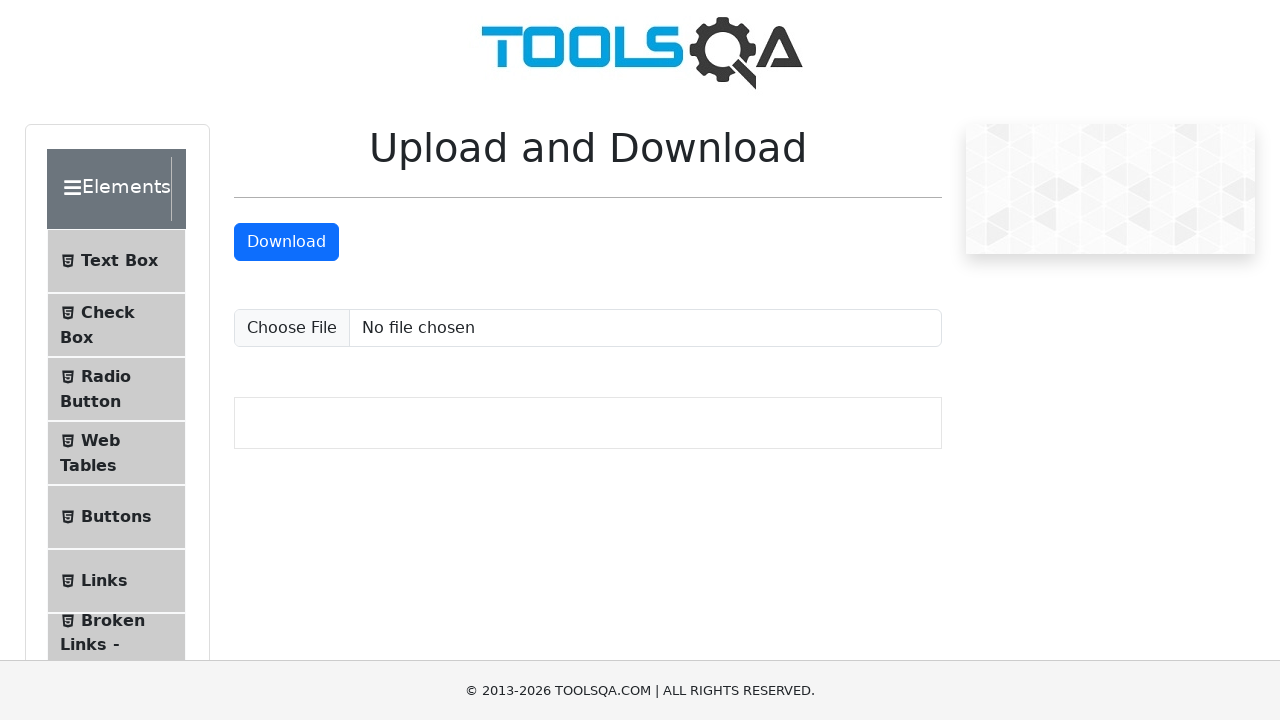

Upload input element became visible
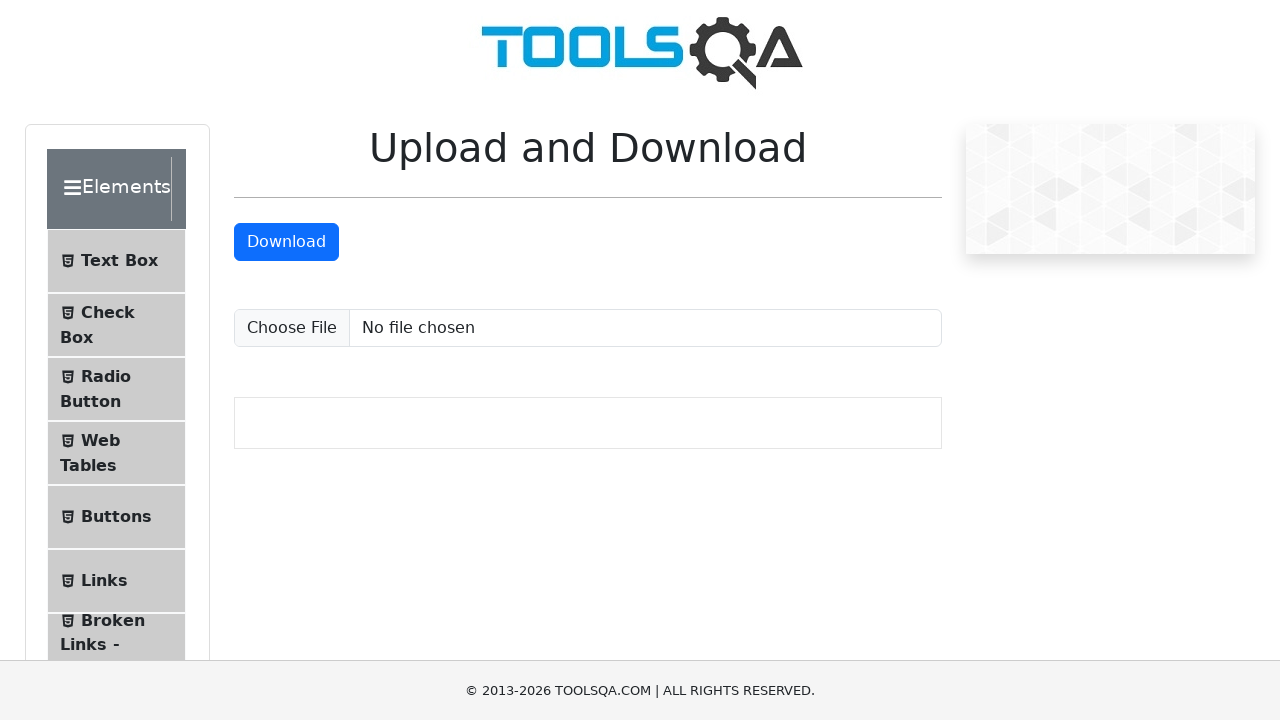

Selected file for upload using set_input_files
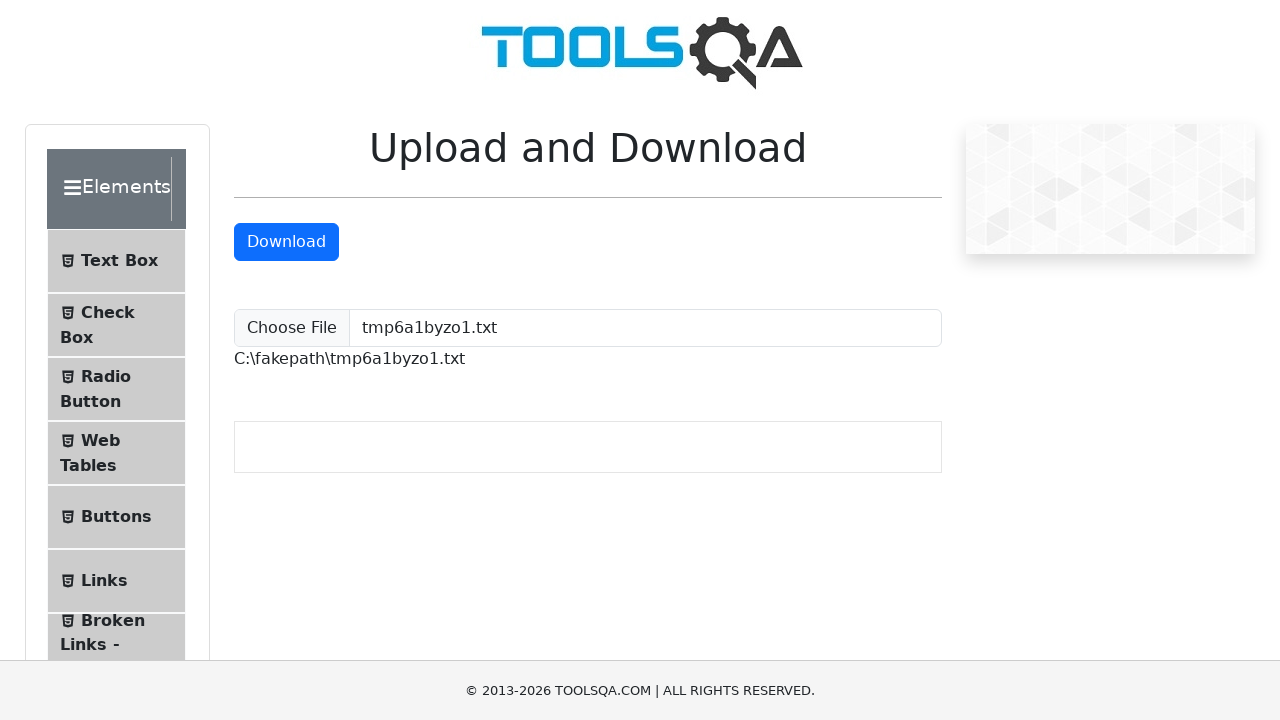

File upload completed and upload path displayed
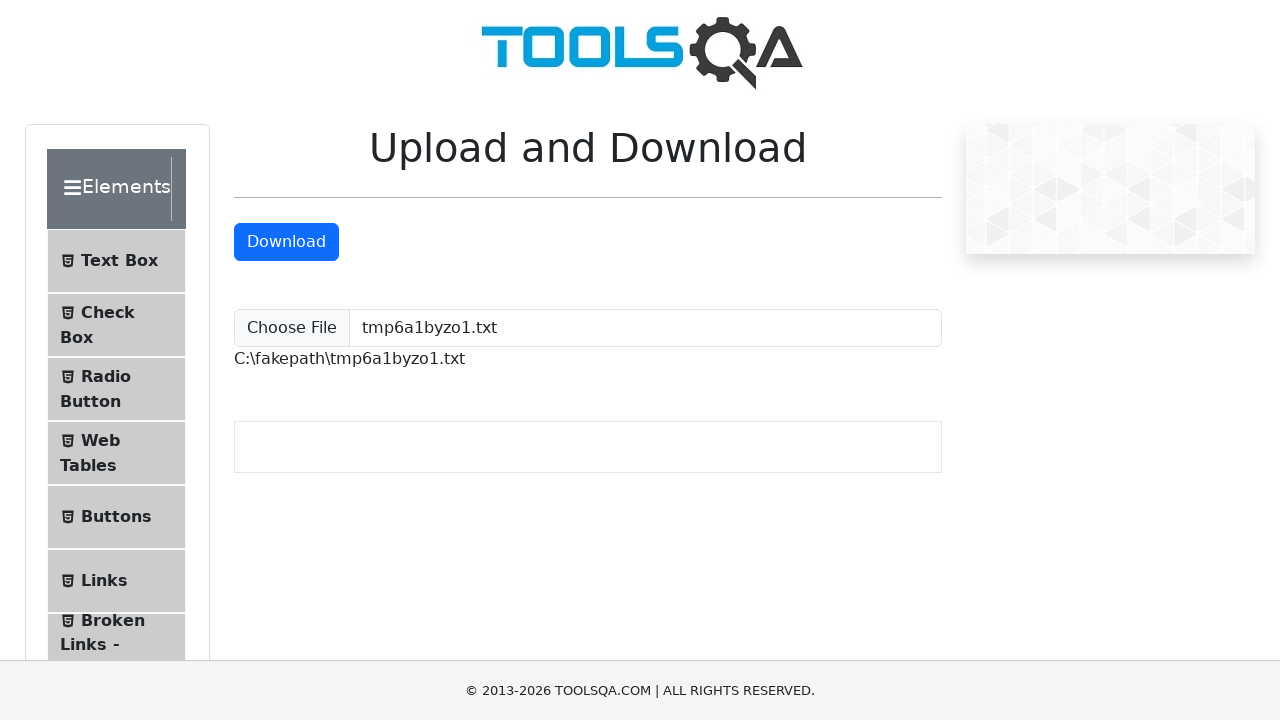

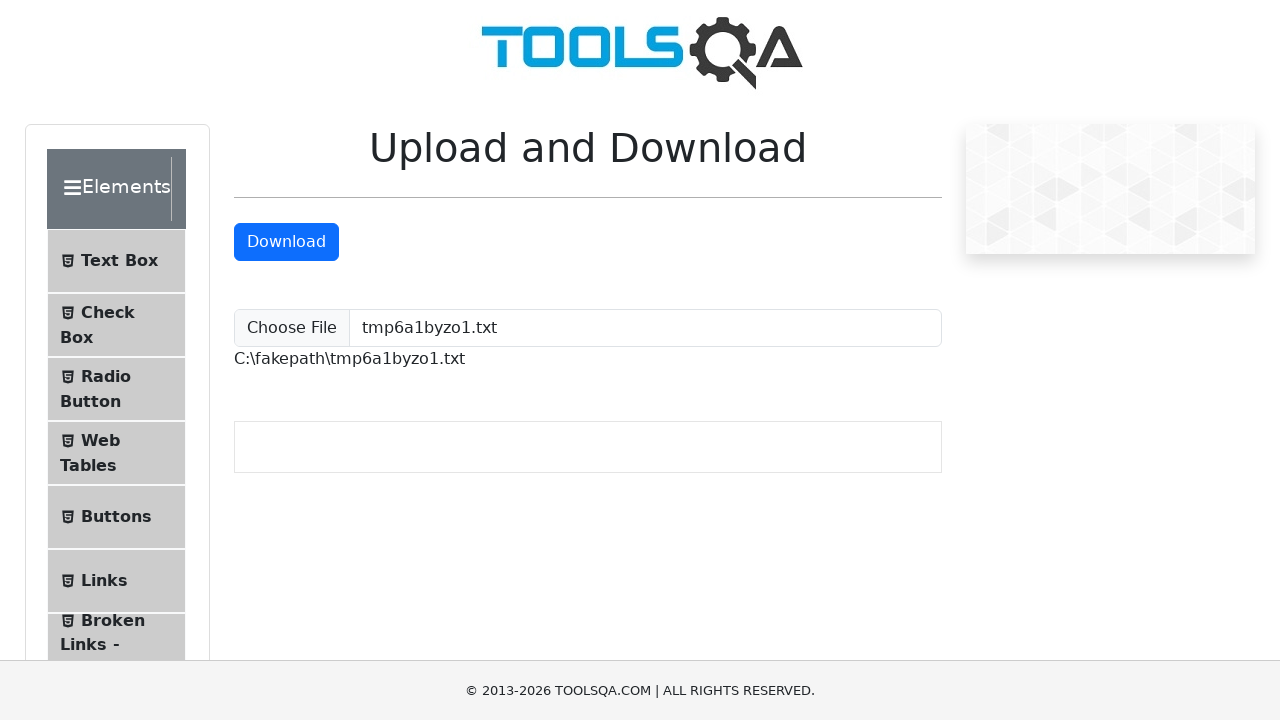